Tests window handling by opening new tabs/windows, switching between them, and performing actions in different windows

Starting URL: https://skpatro.github.io/demo/links/

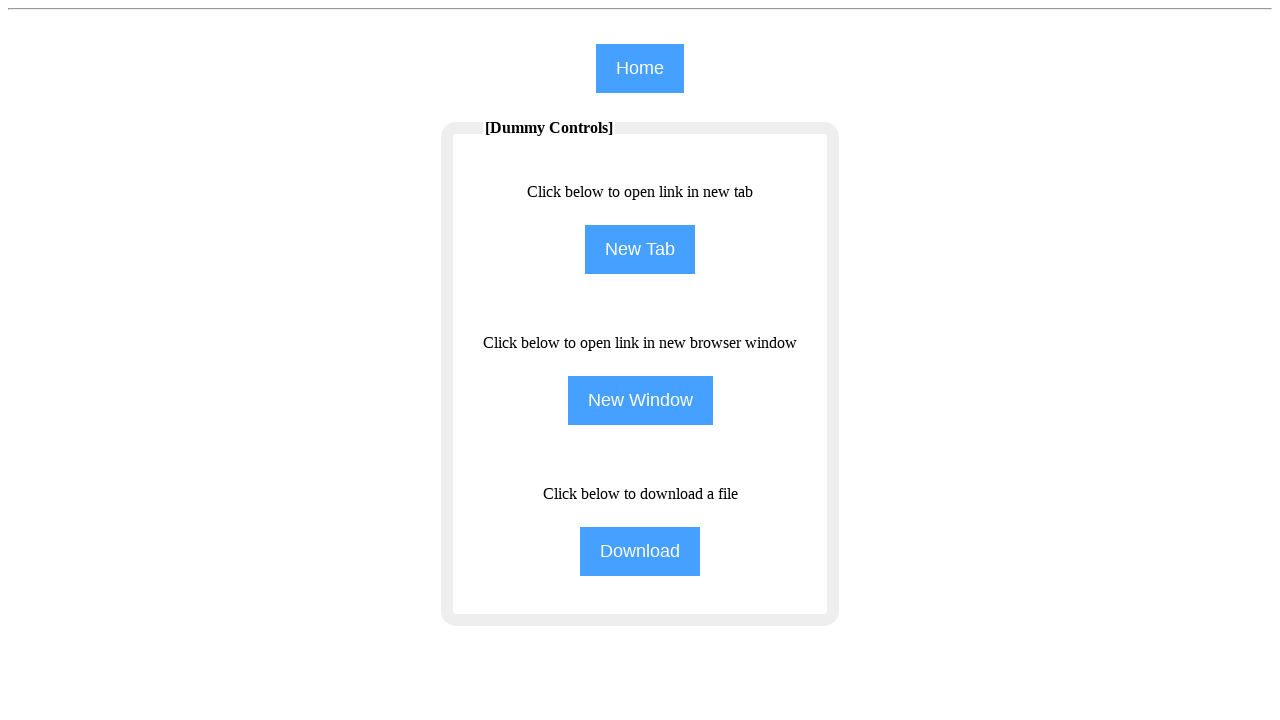

Clicked New Tab button to open child window at (640, 250) on input[name='NewTab']
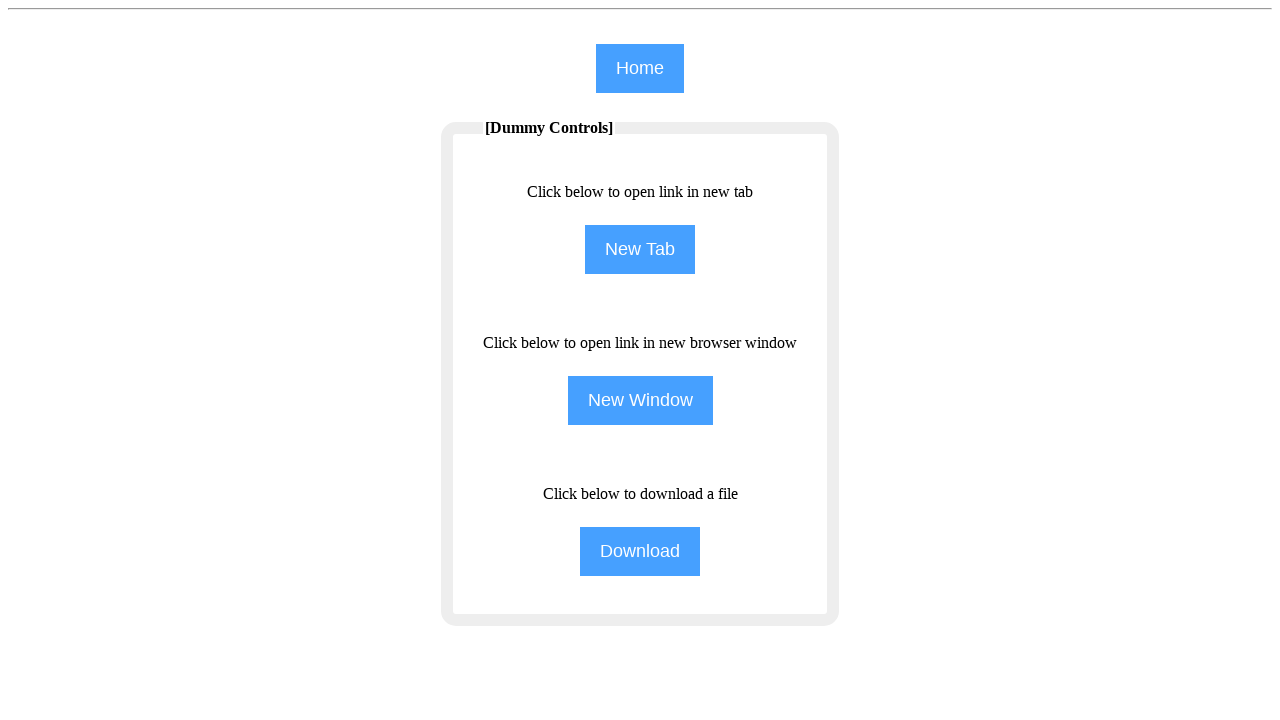

New child page/tab opened and ready
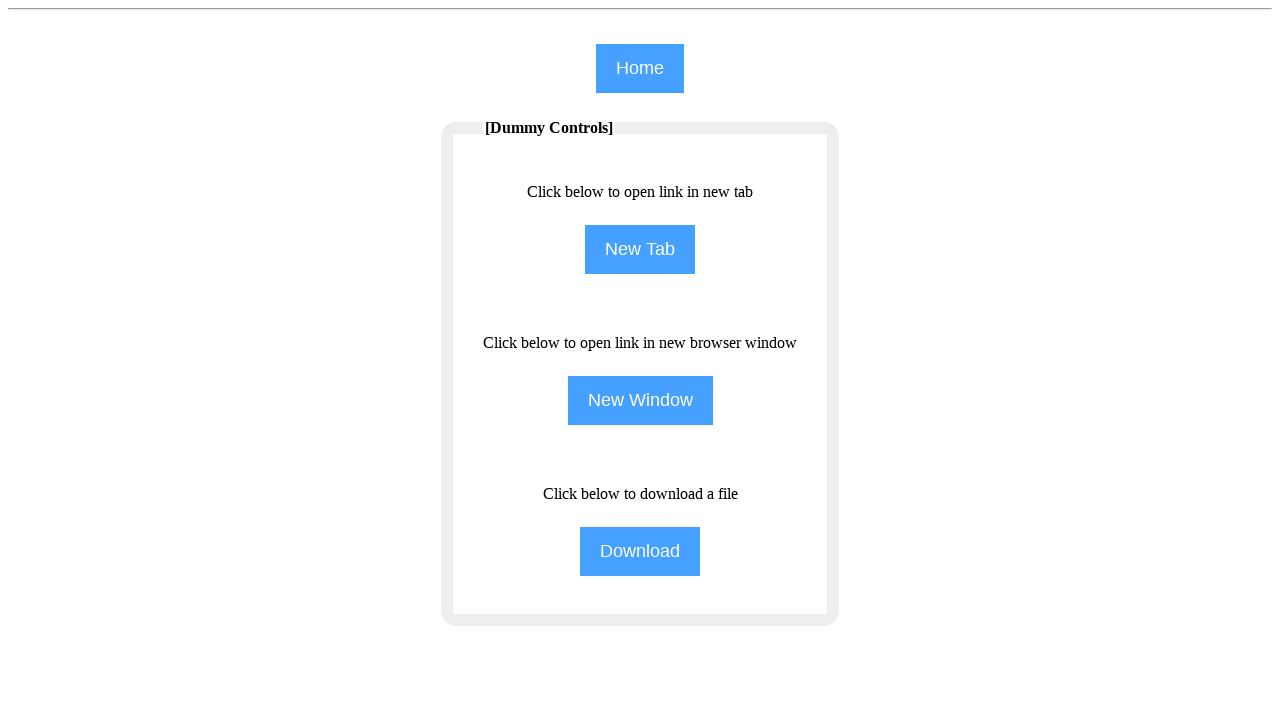

Clicked Training link in child window at (980, 81) on (//span[text()='Training'])[1]
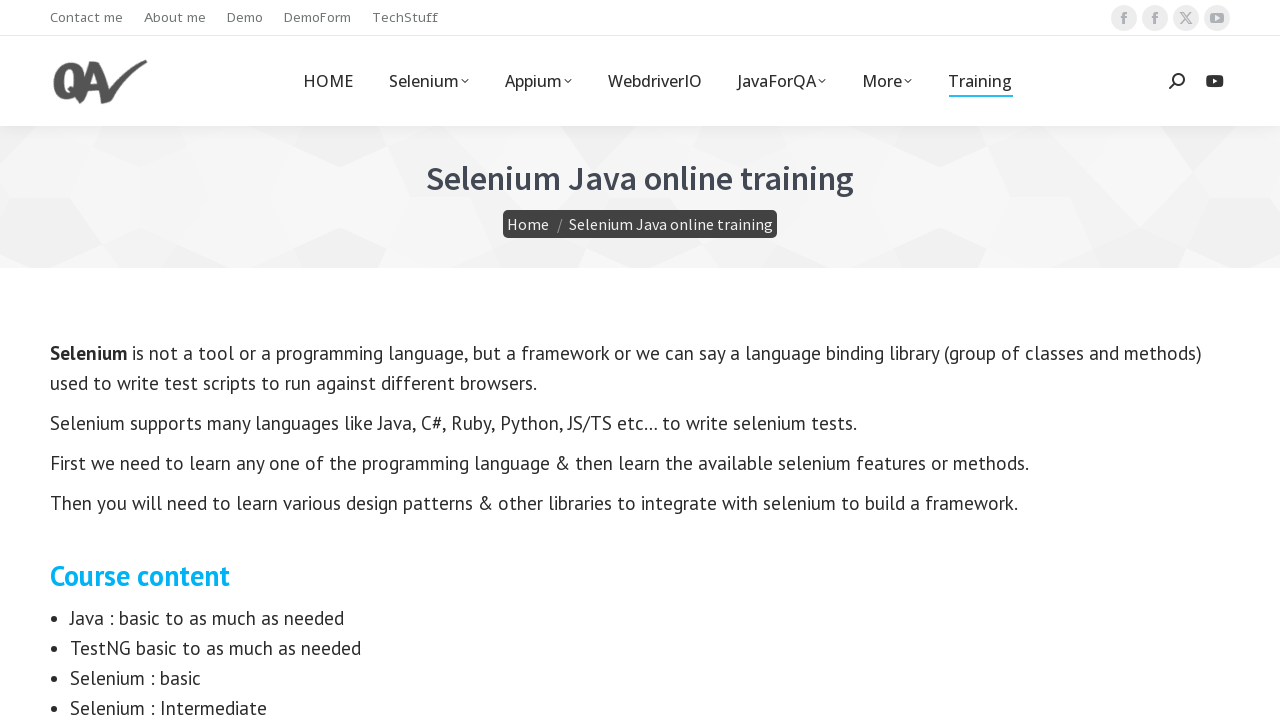

Switched back to main page and clicked New Window button at (640, 400) on input[name='NewWindow']
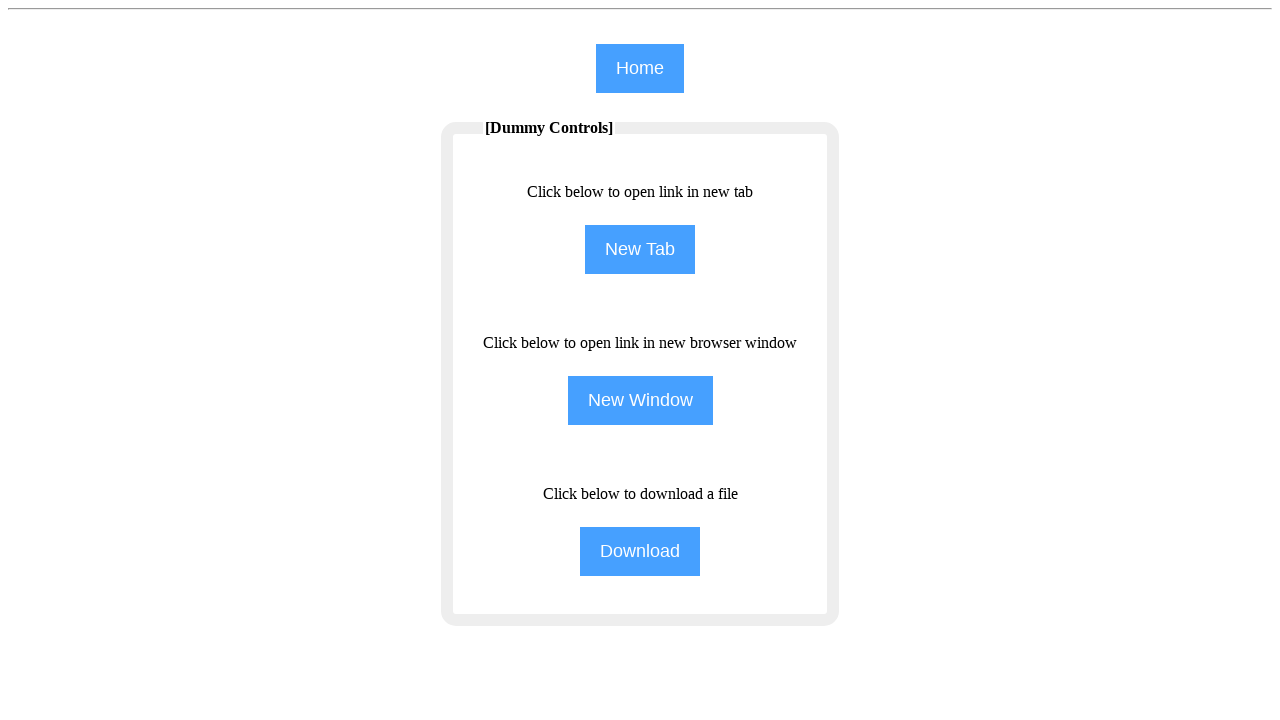

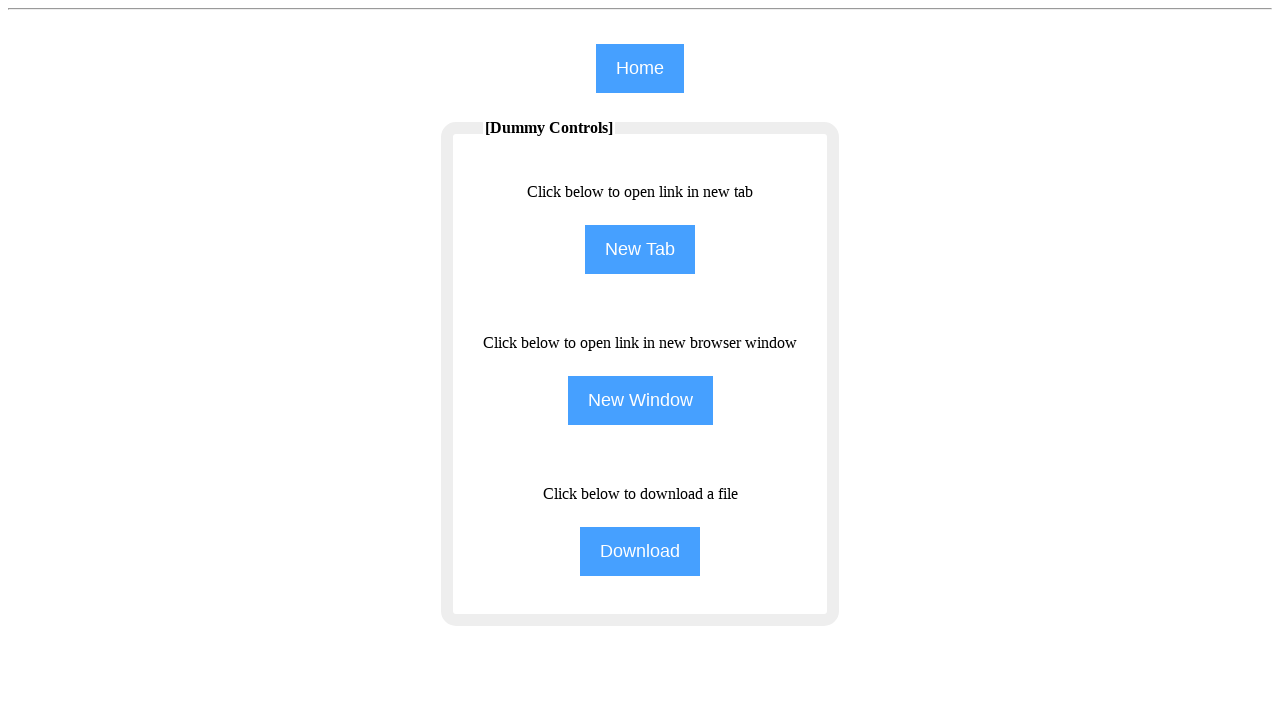